Tests JavaScript alert popup handling by clicking a button to trigger an alert and then accepting/dismissing it

Starting URL: https://automationtesting.co.uk/popups.html

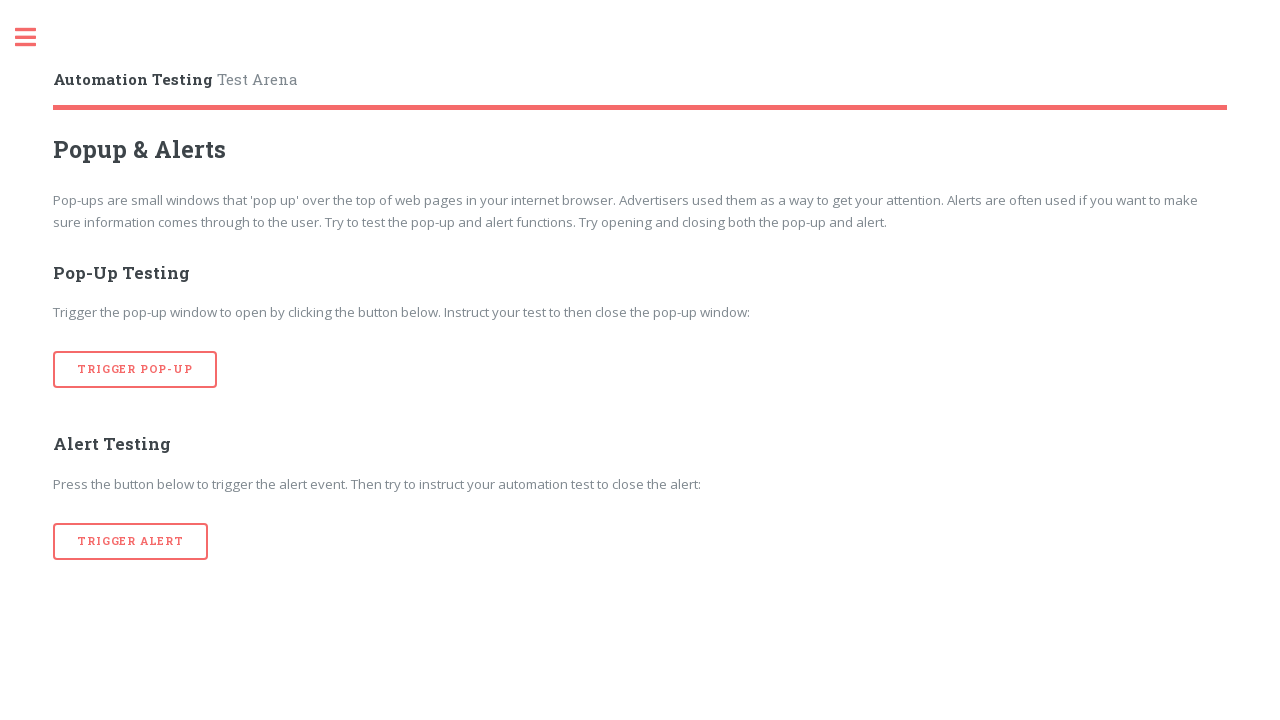

Clicked button to trigger JavaScript alert popup at (131, 541) on #main > div > div:nth-child(8) > div > button
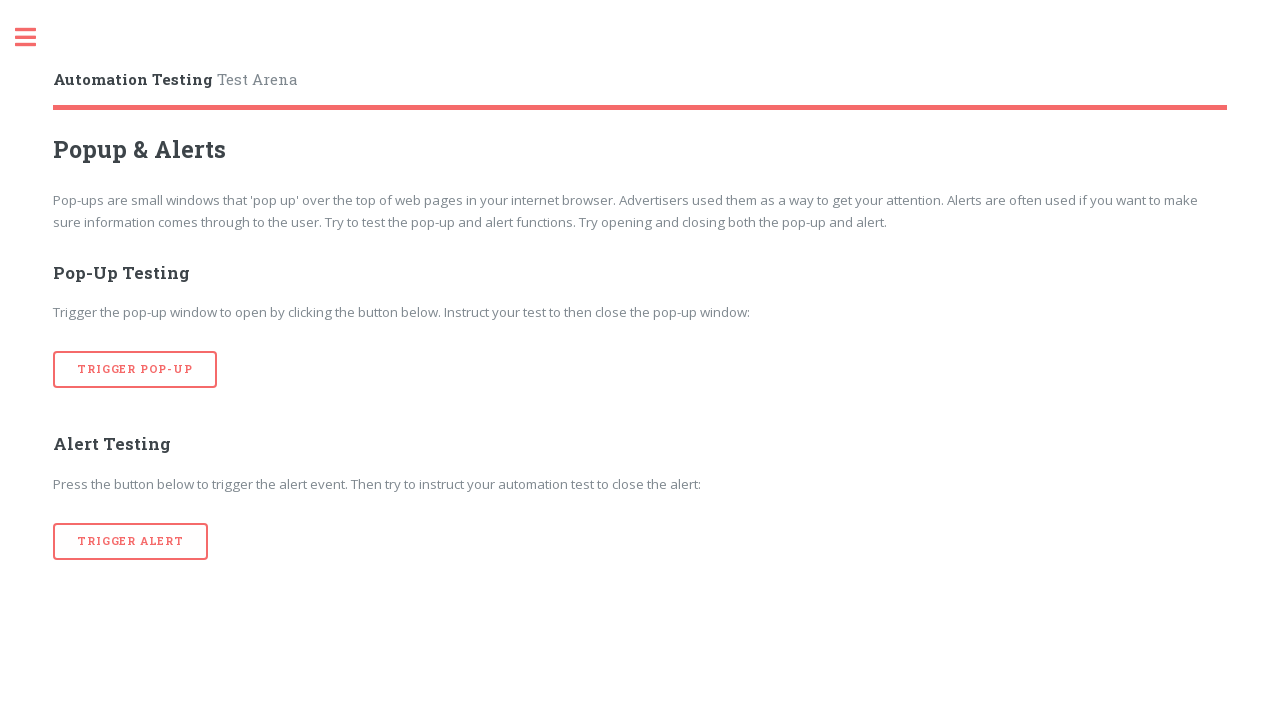

Set up dialog handler to accept alerts
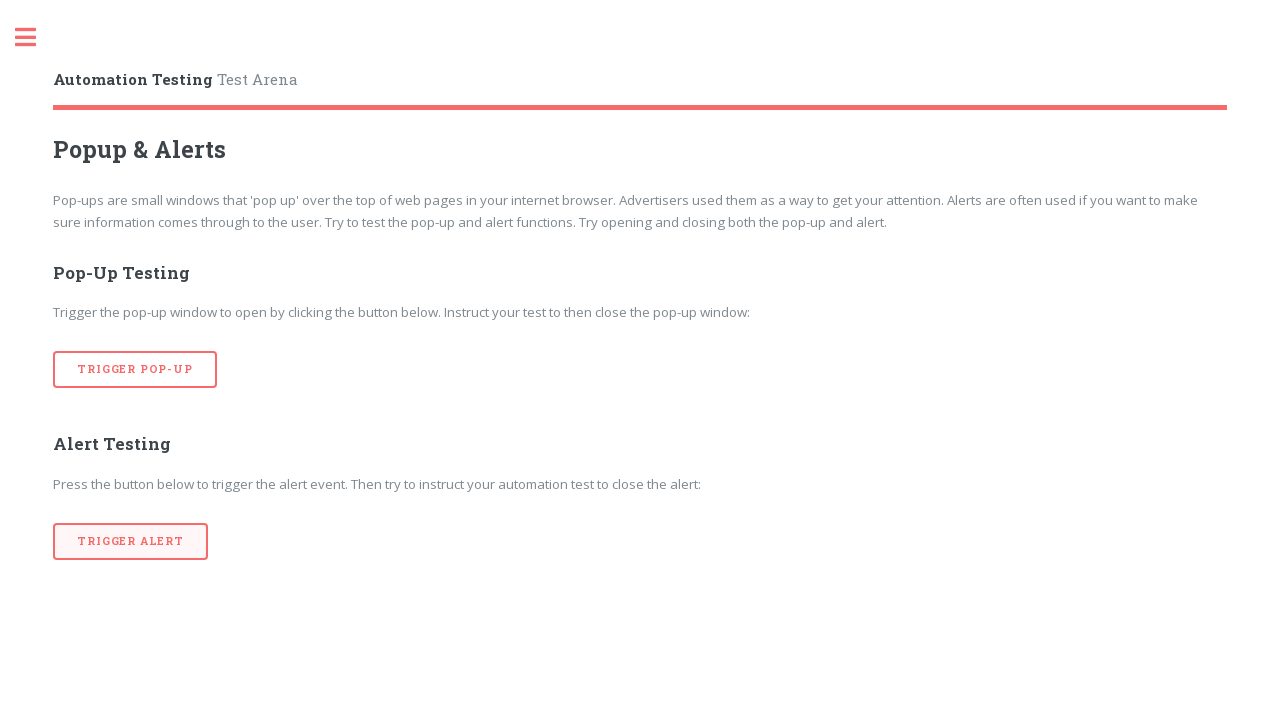

Set up one-time dialog handler to accept next alert
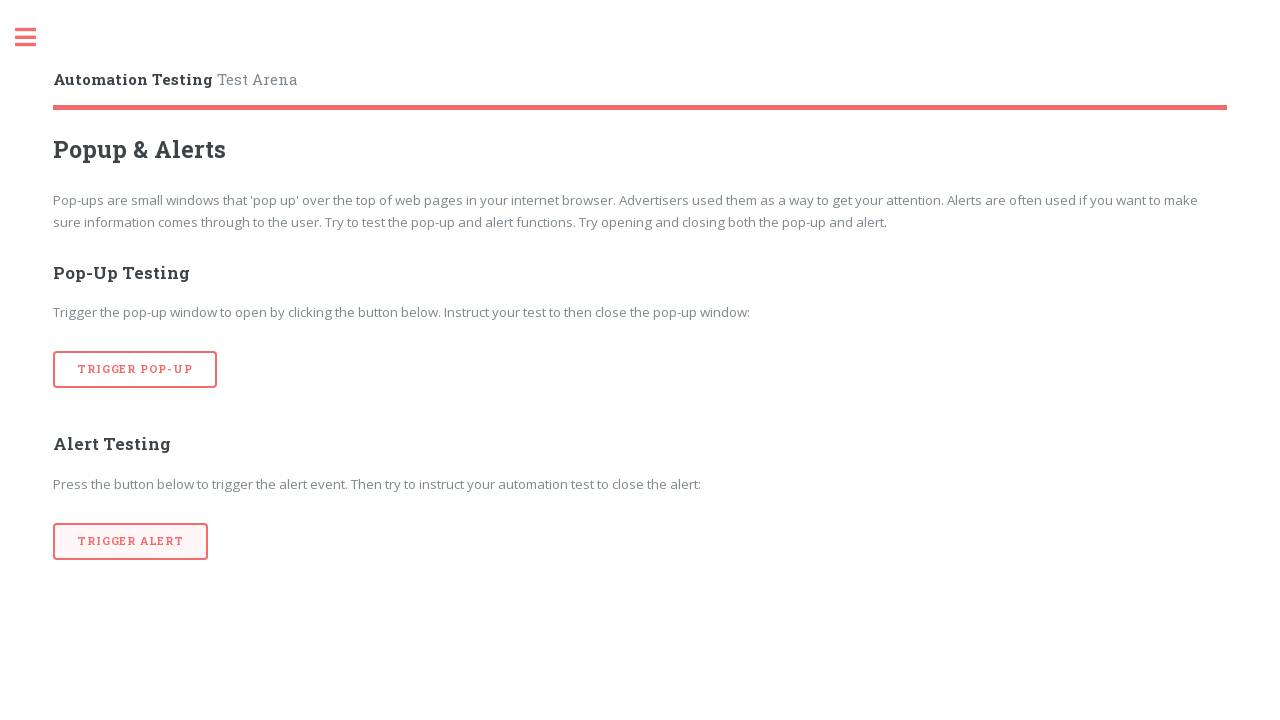

Clicked button to trigger alert with handler ready at (131, 541) on #main > div > div:nth-child(8) > div > button
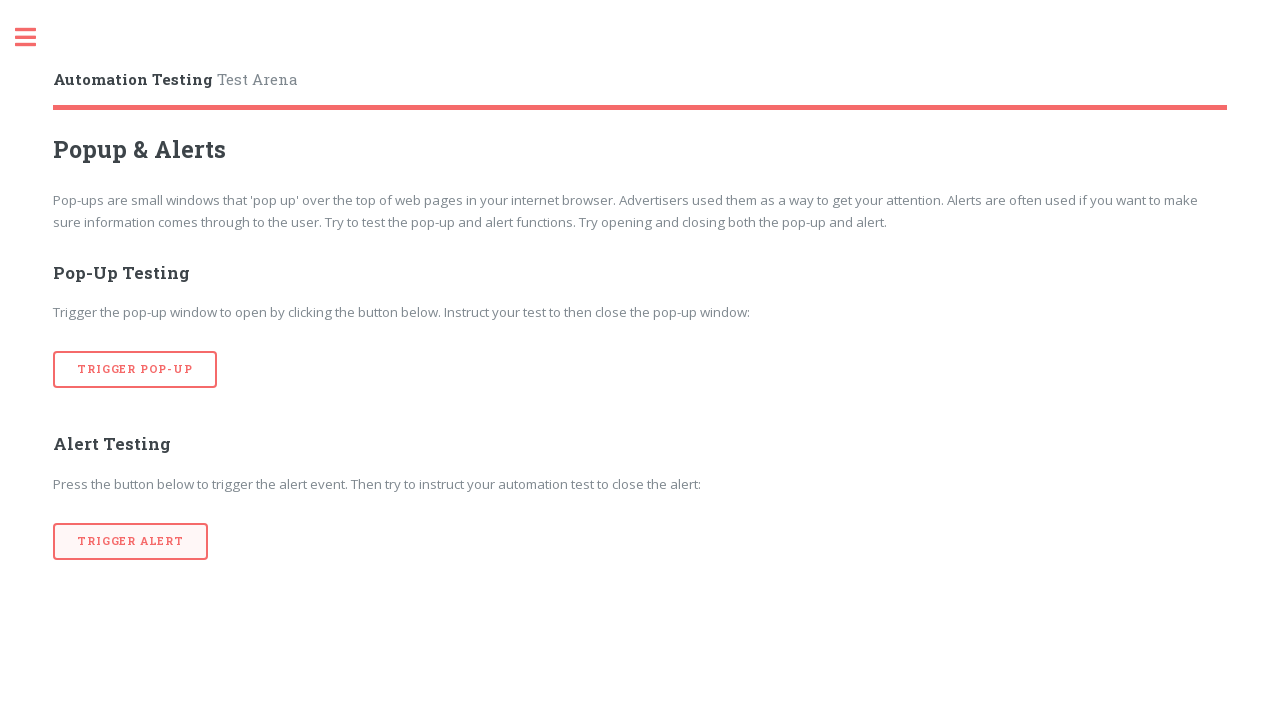

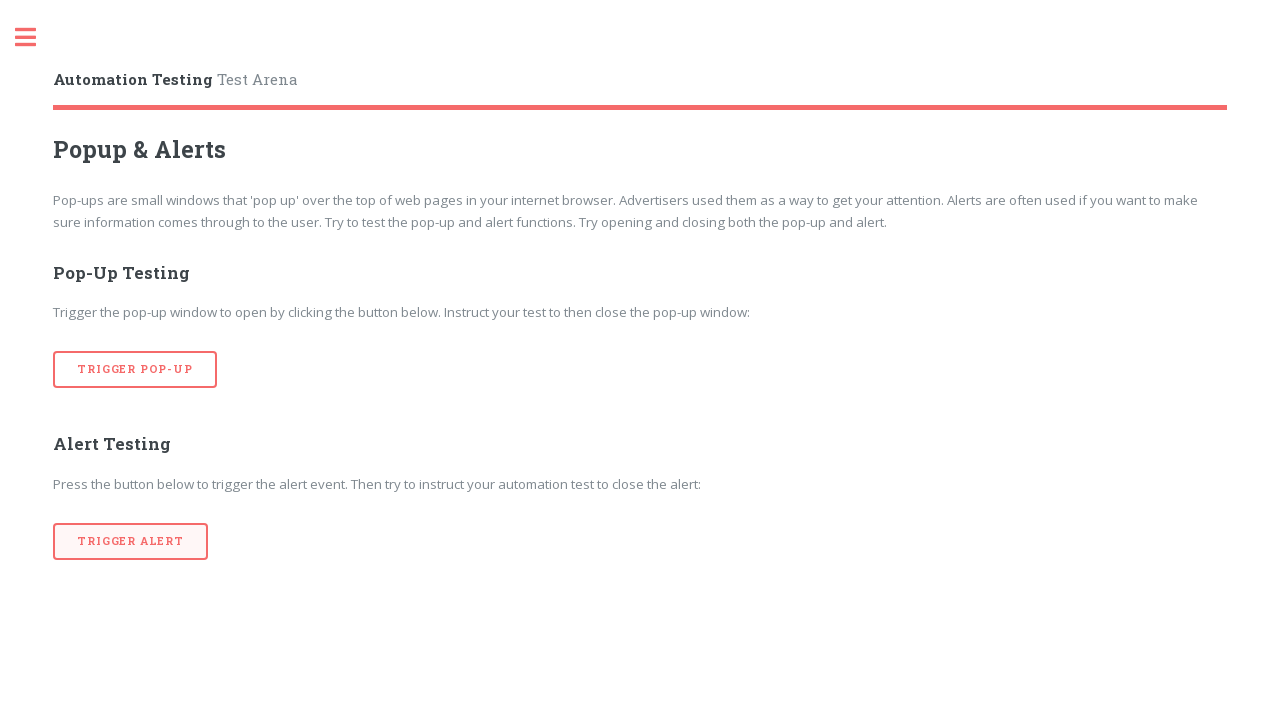